Tests the show/hide functionality of a text input field by checking its display status, entering text, and clicking the hide button

Starting URL: https://rahulshettyacademy.com/AutomationPractice/

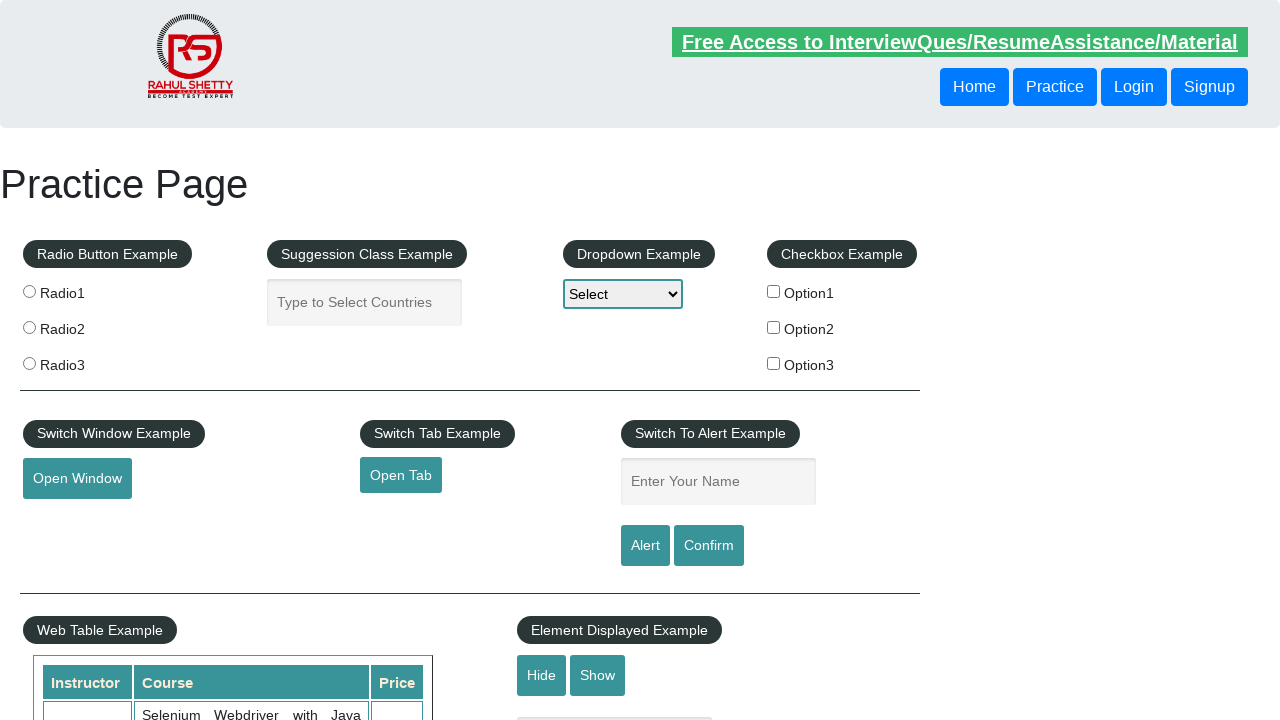

Checked if show-hide input field is displayed
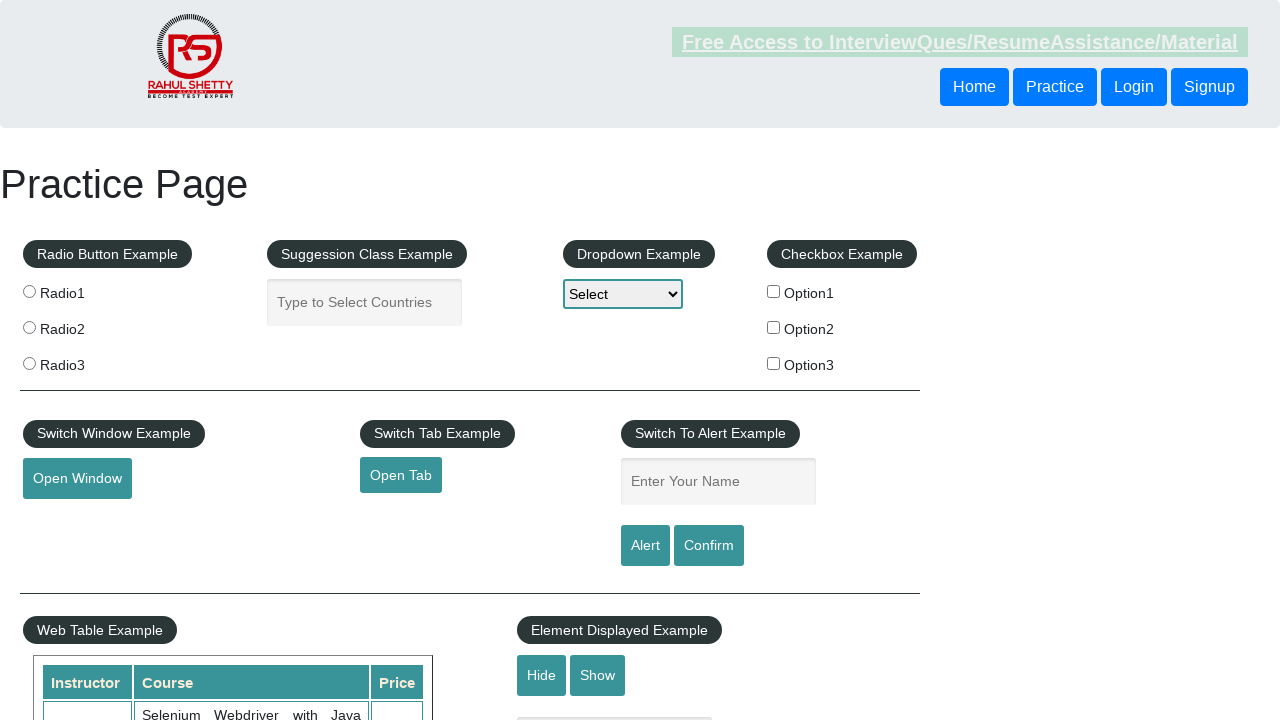

Entered 'Good Evening' text in the show-hide input field on input[name='show-hide']
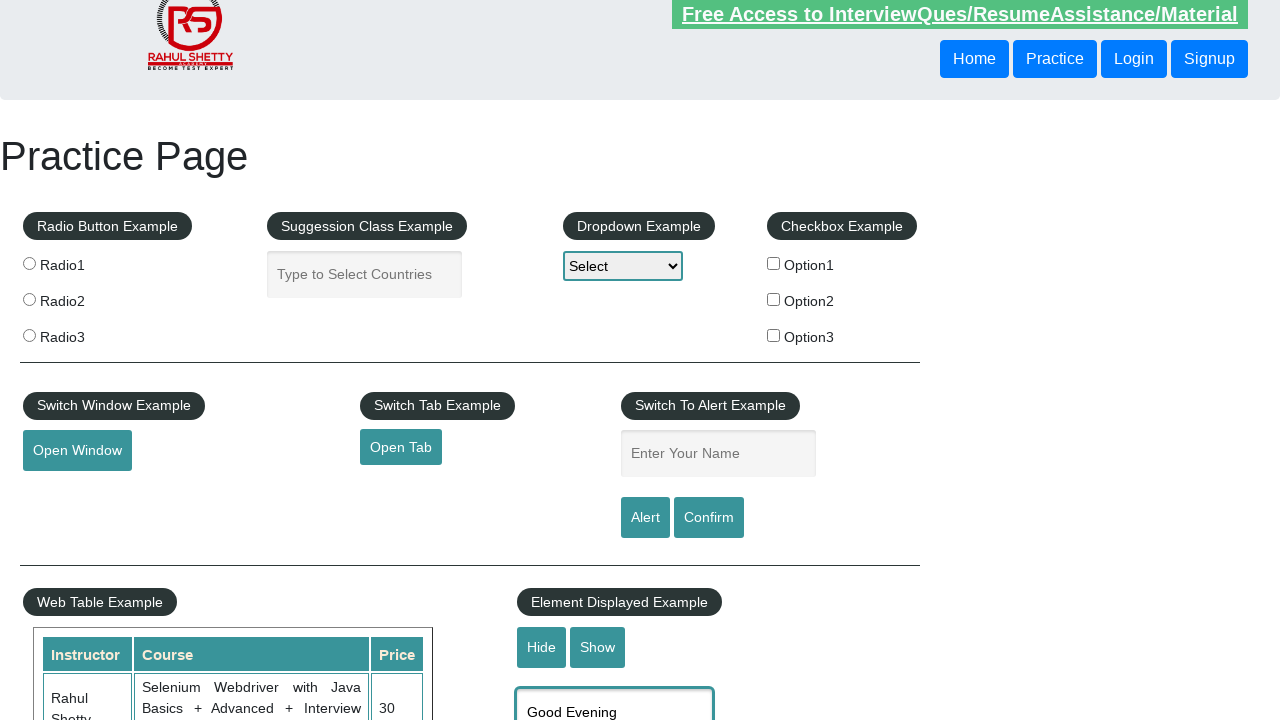

Clicked the hide button to hide the text field at (542, 647) on #hide-textbox
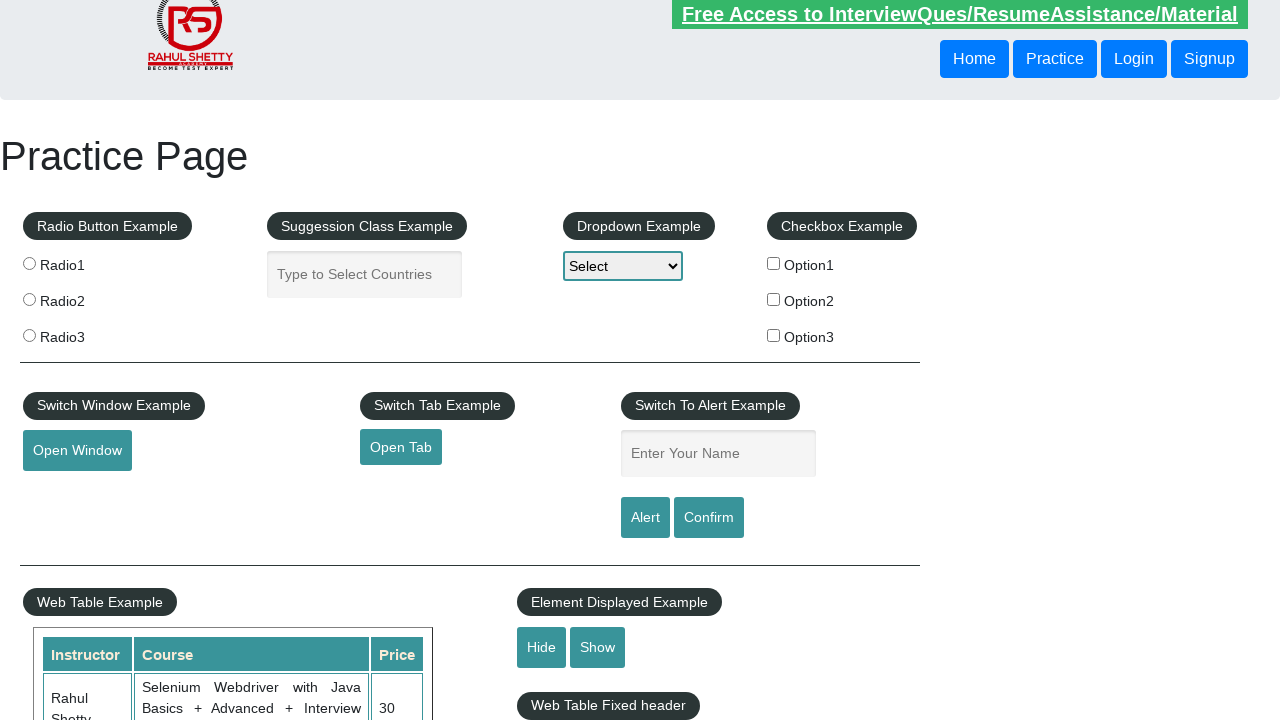

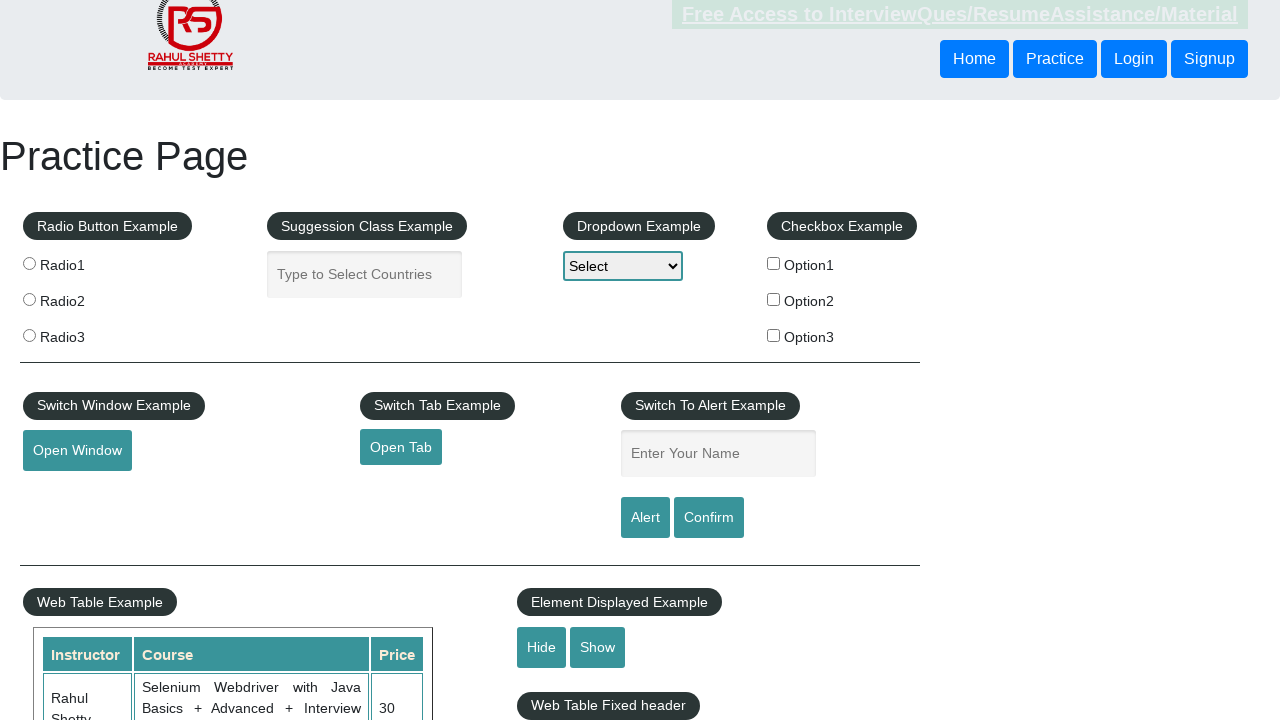